Launches the browser and navigates to the Lakme India cosmetics website homepage, verifying the page loads successfully.

Starting URL: https://www.lakmeindia.com/

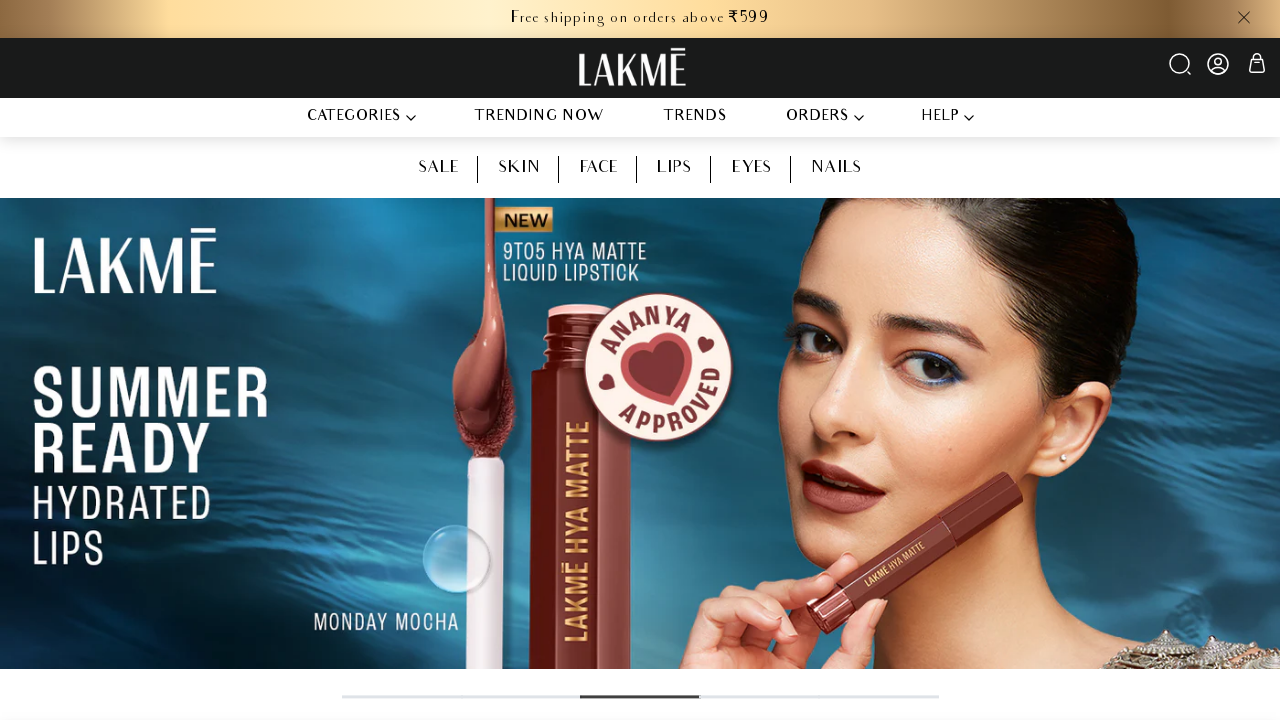

Navigated to Lakme India cosmetics website homepage
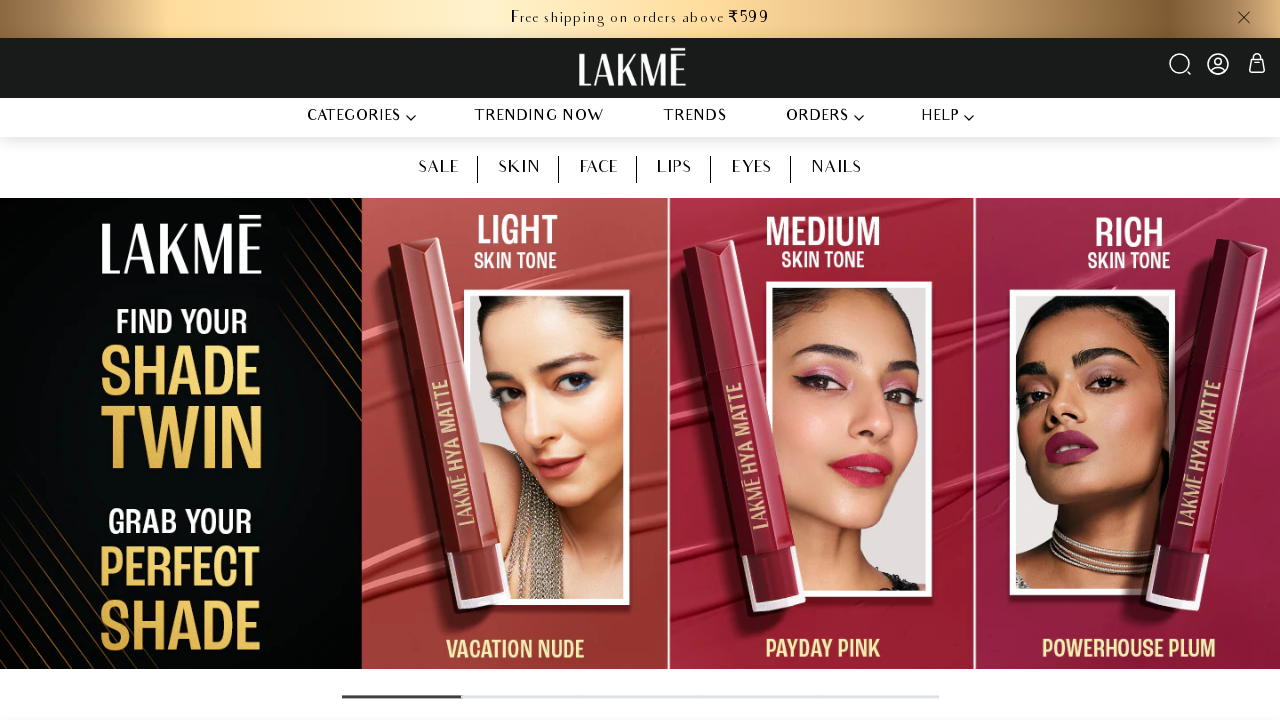

Page DOM content fully loaded
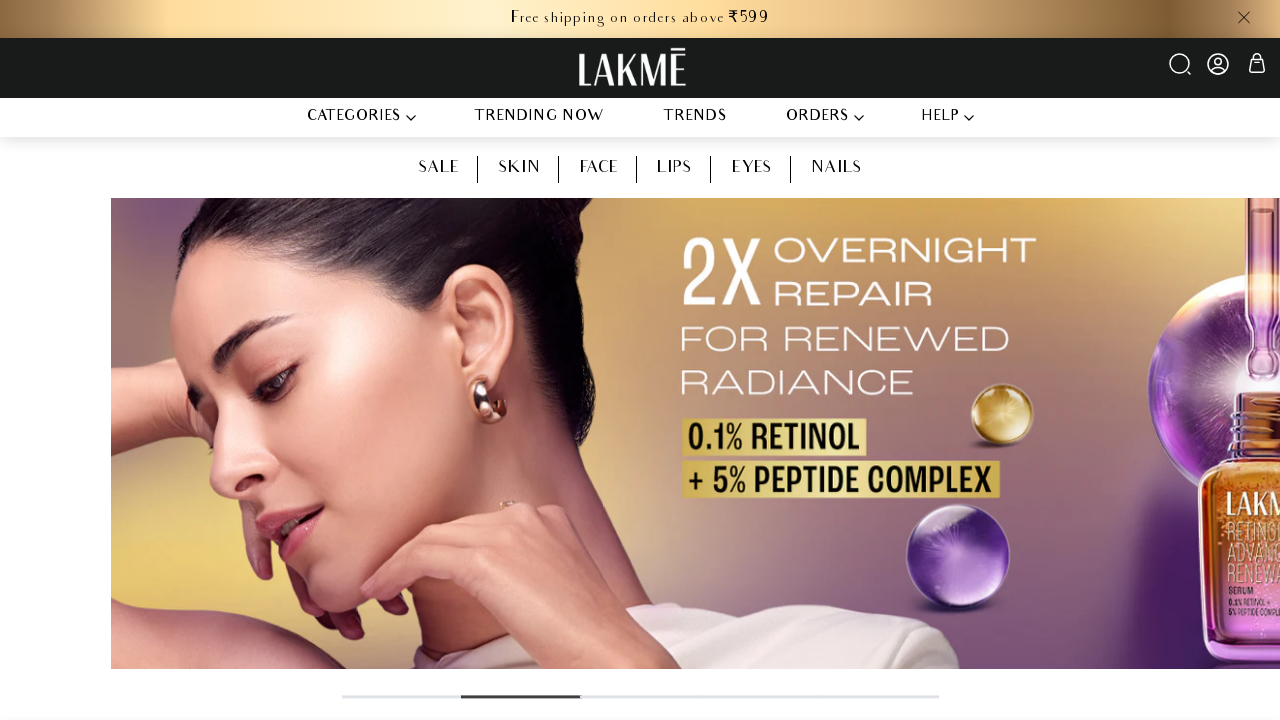

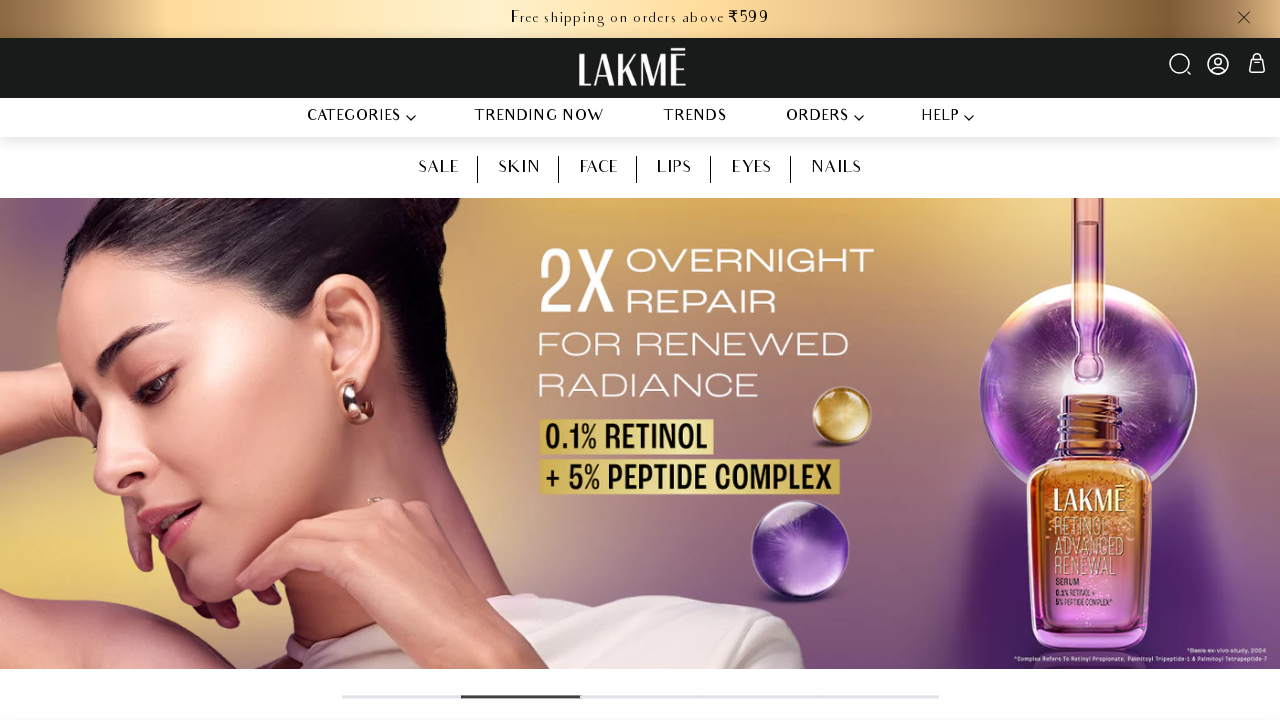